Tests radio button functionality on a practice website by selecting radio buttons for Firefox and Chennai options, checking their selected states, and reading the text of an active radio button.

Starting URL: https://www.leafground.com/radio.xhtml

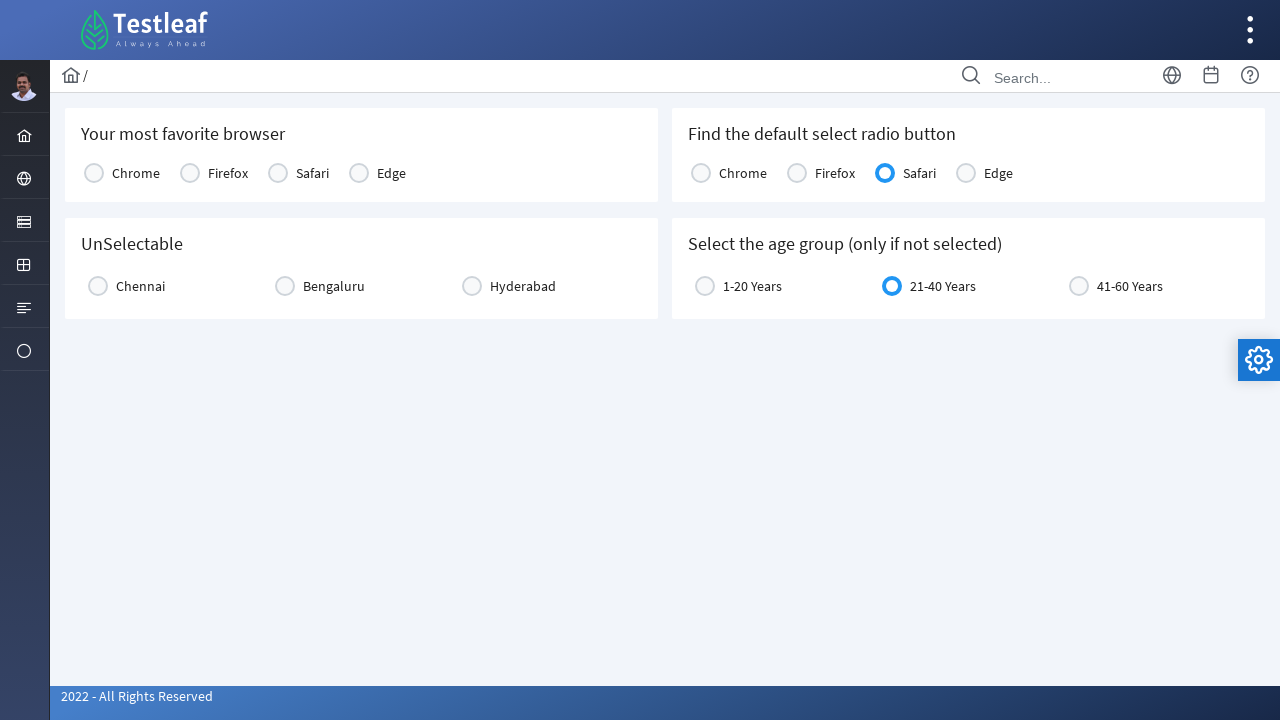

Clicked Firefox radio button at (190, 173) on xpath=//label[text()='Firefox']/preceding-sibling::div
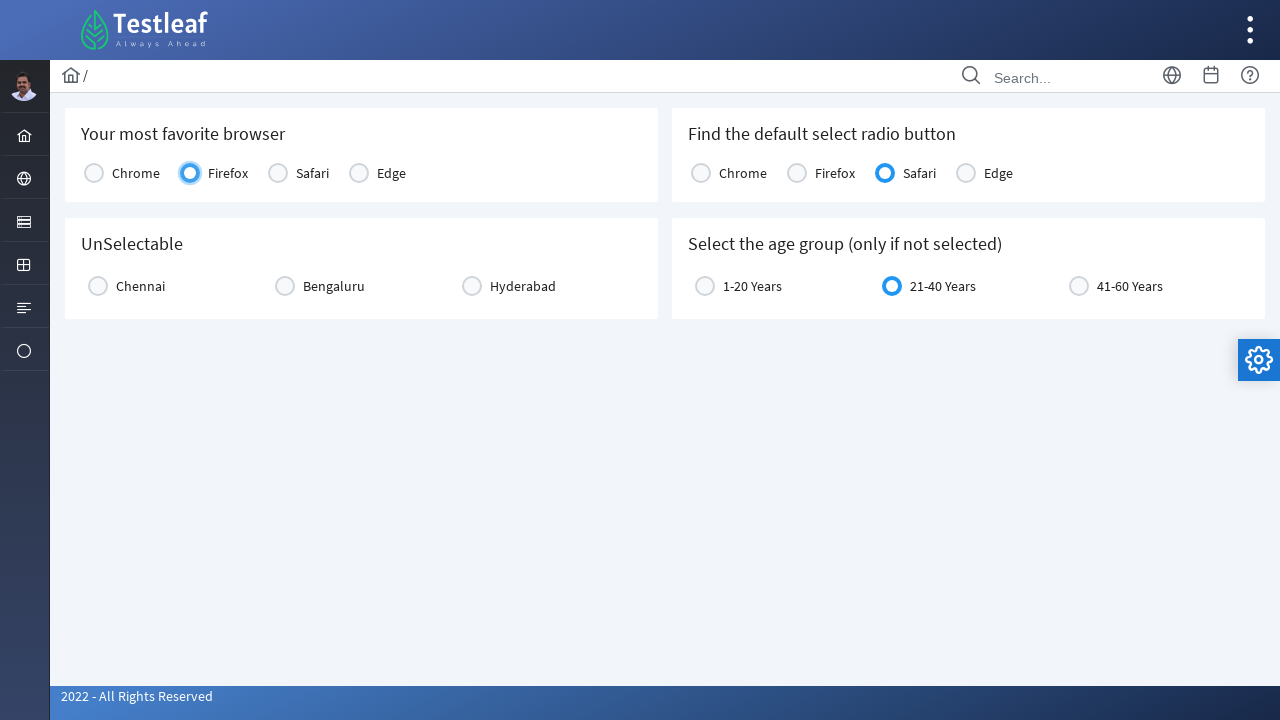

Clicked Chennai radio button at (98, 286) on xpath=//label[text()='Chennai']/preceding-sibling::div
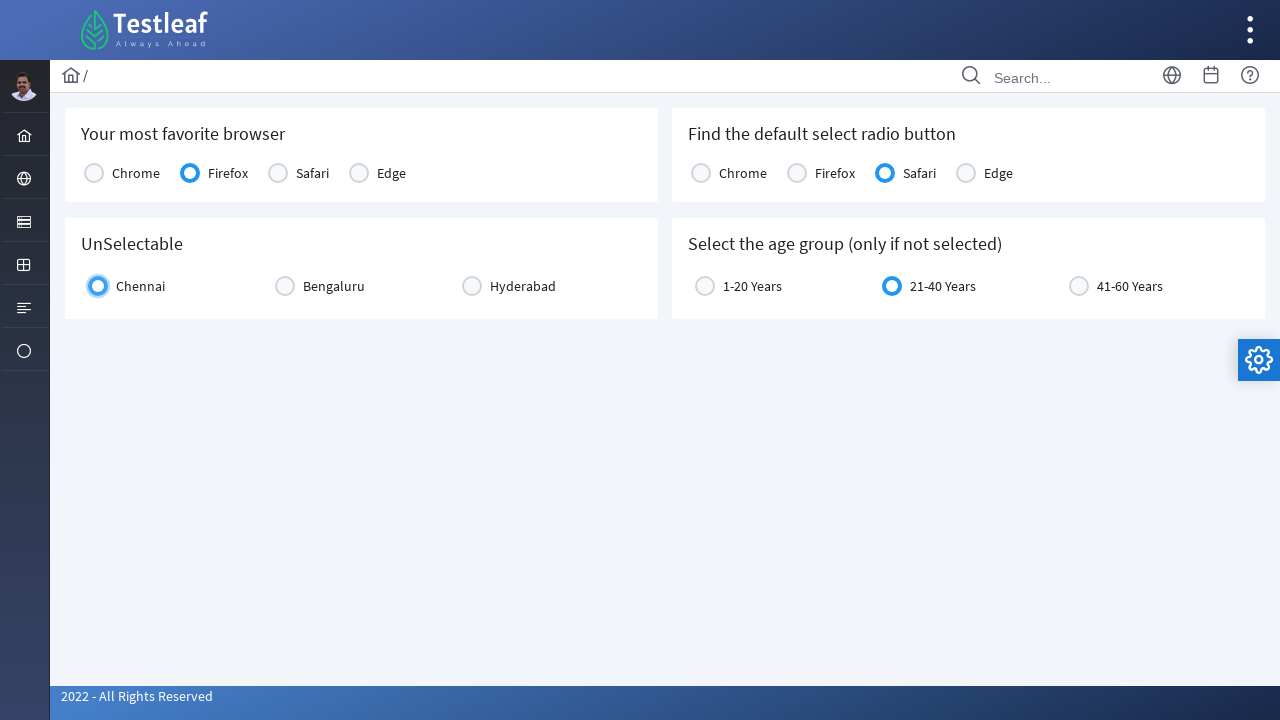

Clicked Chennai radio button again to test toggling behavior at (98, 286) on xpath=//label[text()='Chennai']/preceding-sibling::div
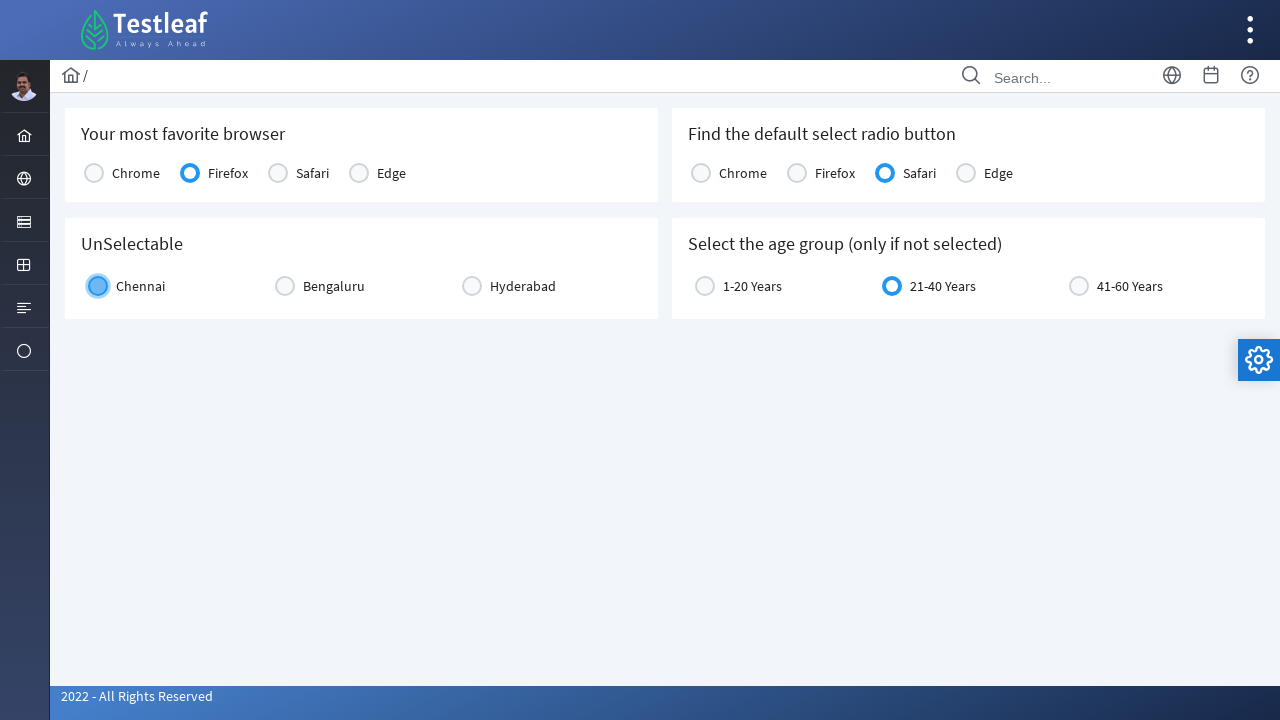

Located selected radio button label element
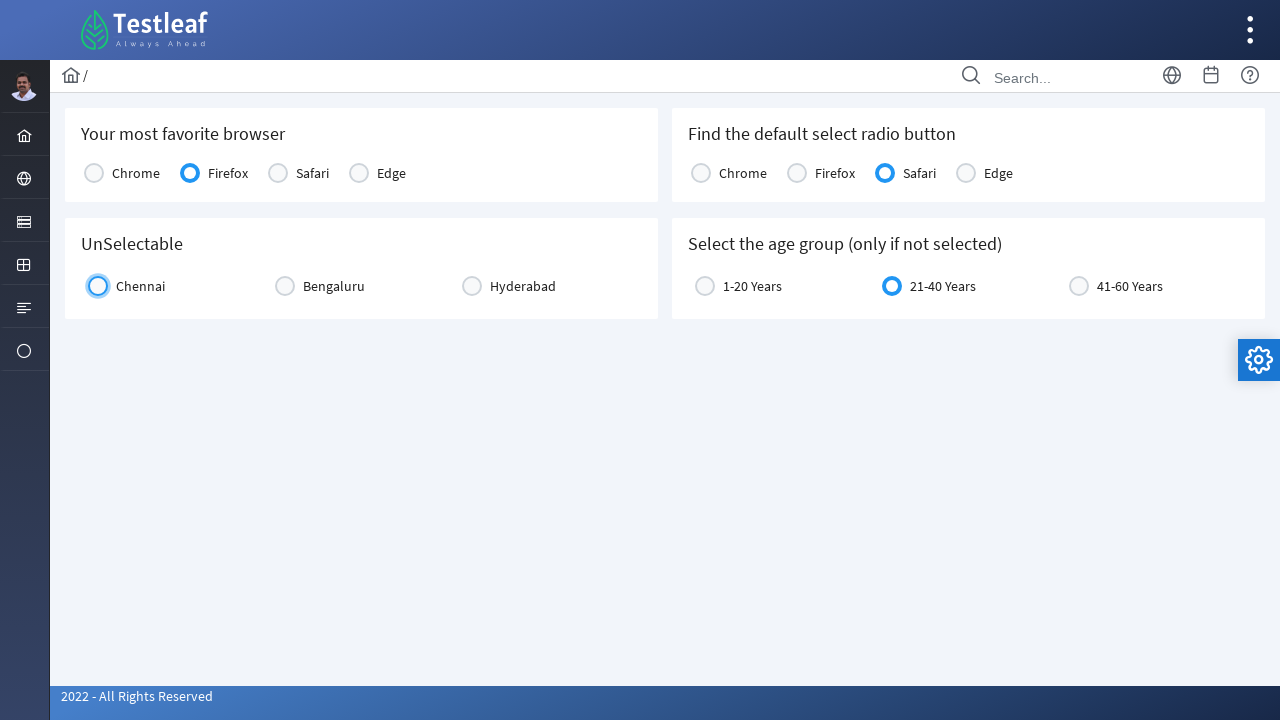

Waited for selected radio button label to be visible
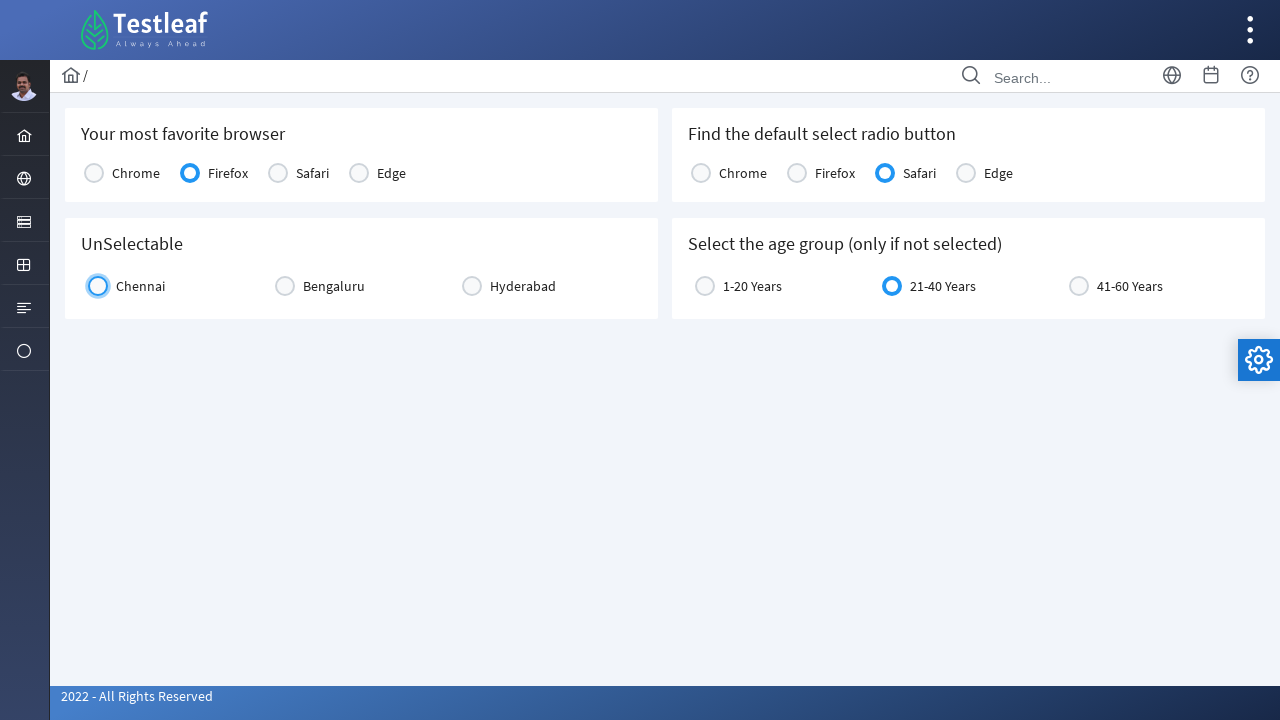

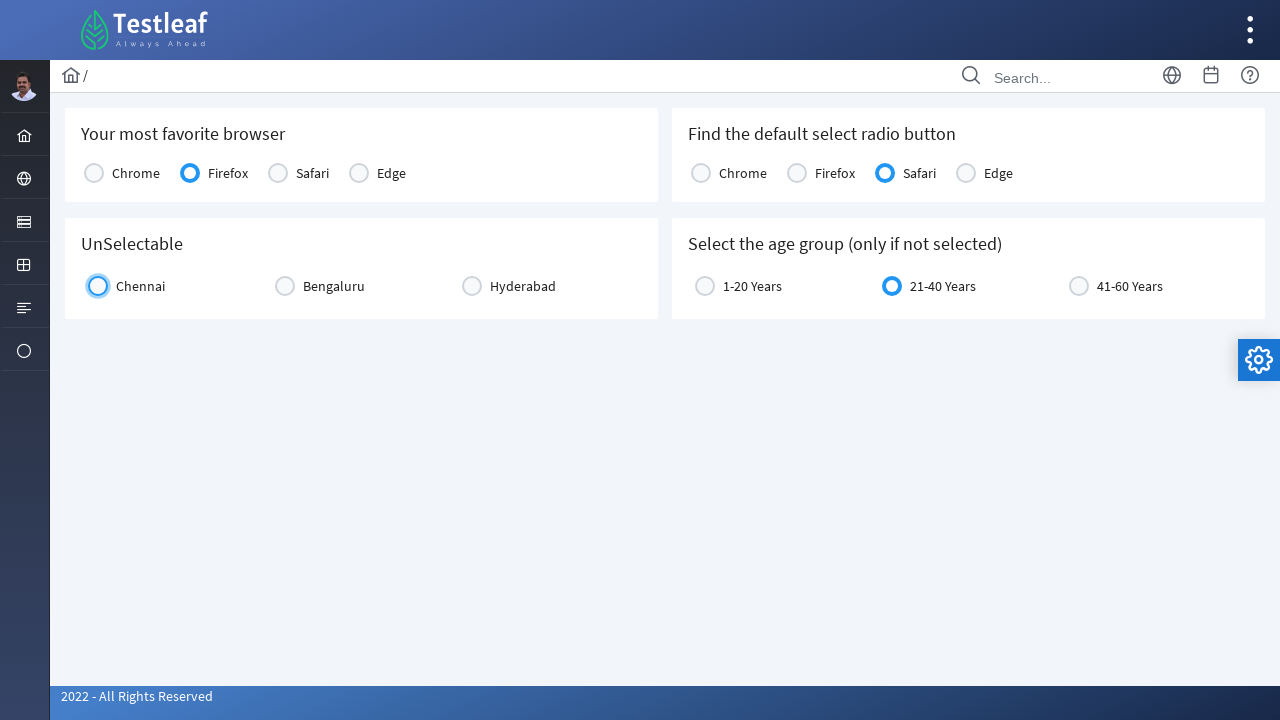